Tests window manipulation by resizing the browser window and changing its position

Starting URL: https://otus.com

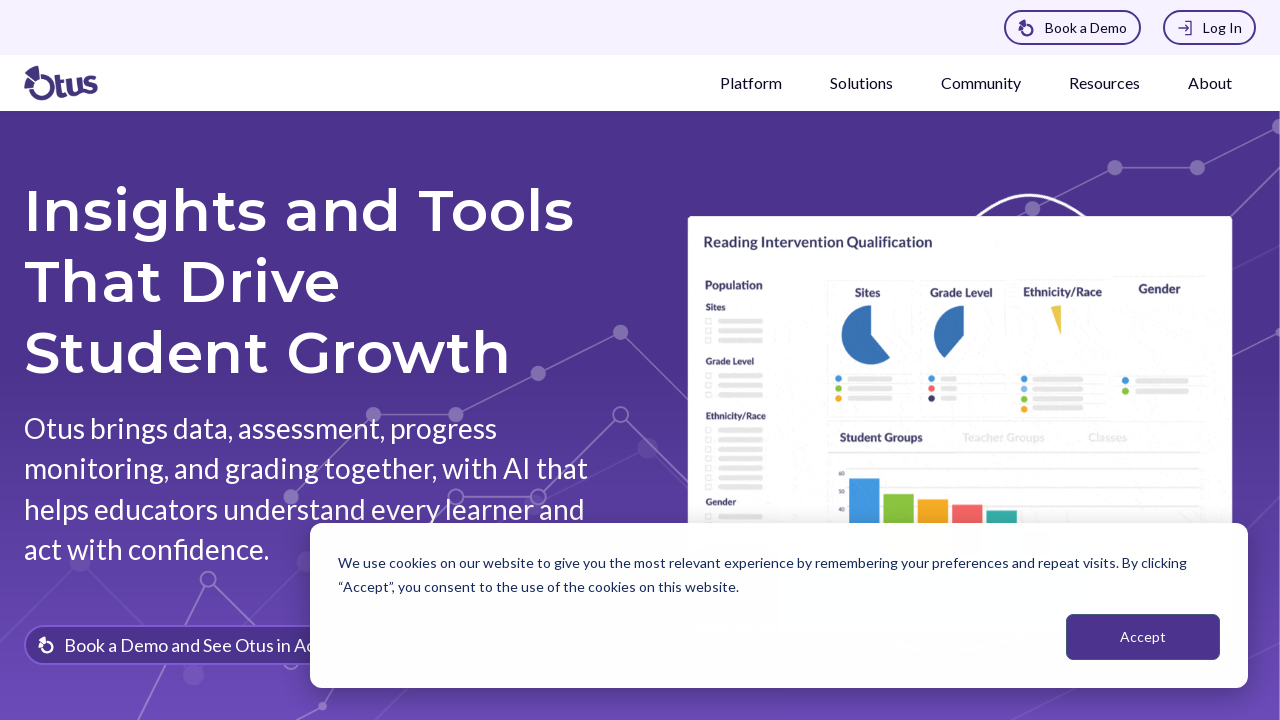

Set viewport size to 800x600
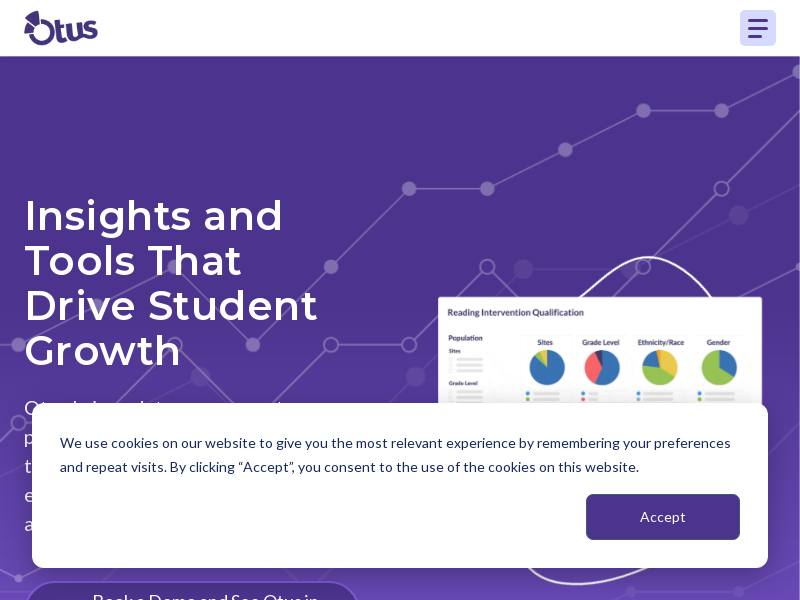

Waited 500ms to observe viewport change
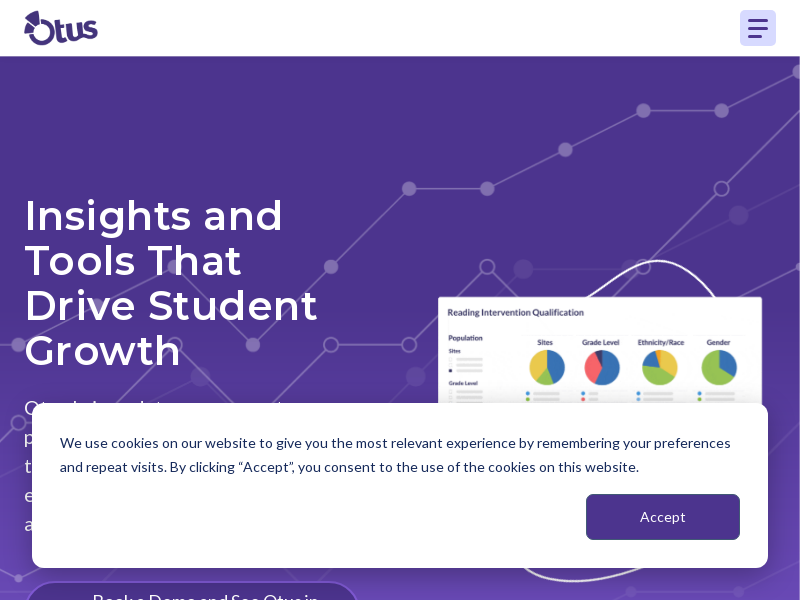

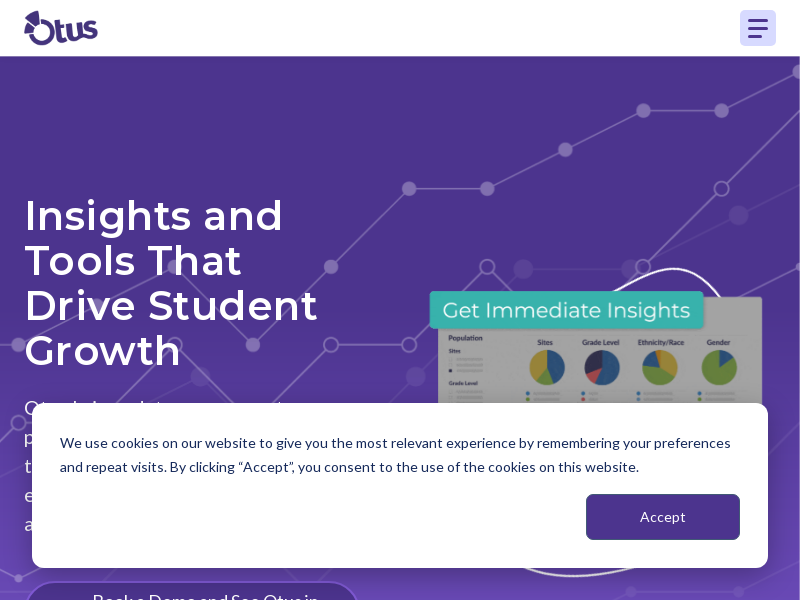